Tests JavaScript prompt alert functionality by clicking a button to trigger a prompt, entering text into it, accepting the alert, and verifying the result is displayed on the page.

Starting URL: https://demoqa.com/alerts

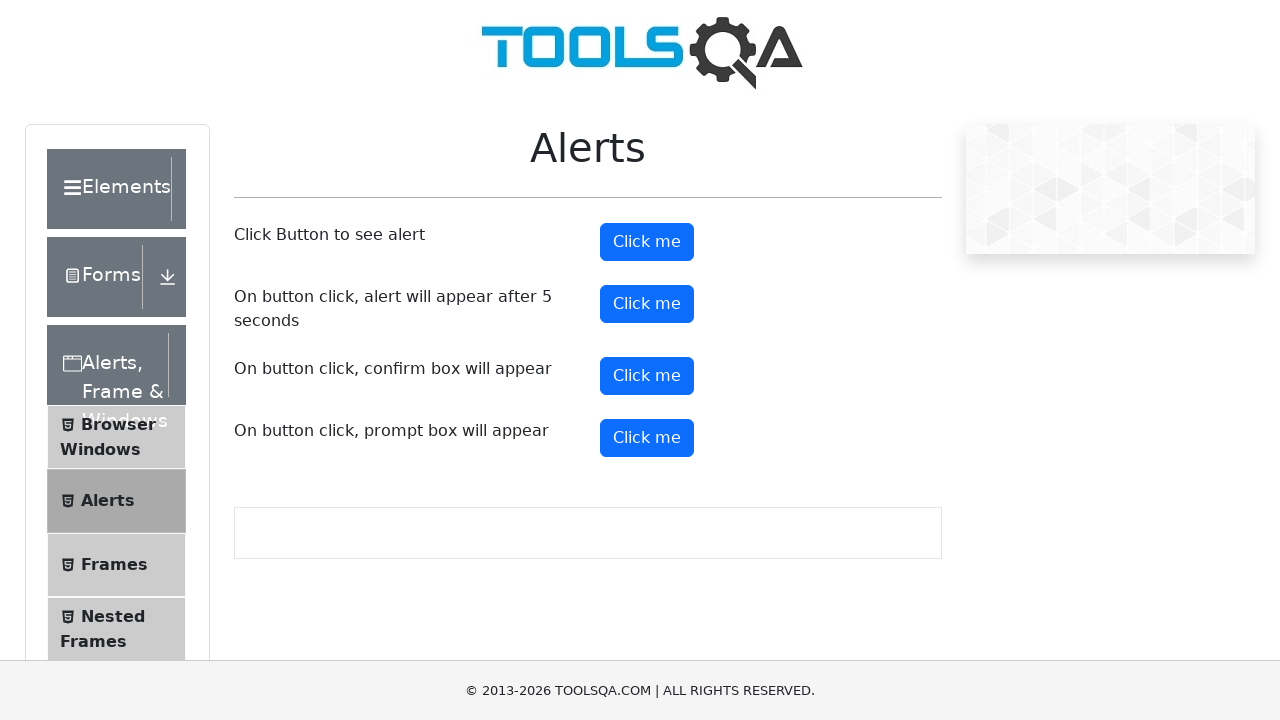

Set up dialog handler for prompt alert
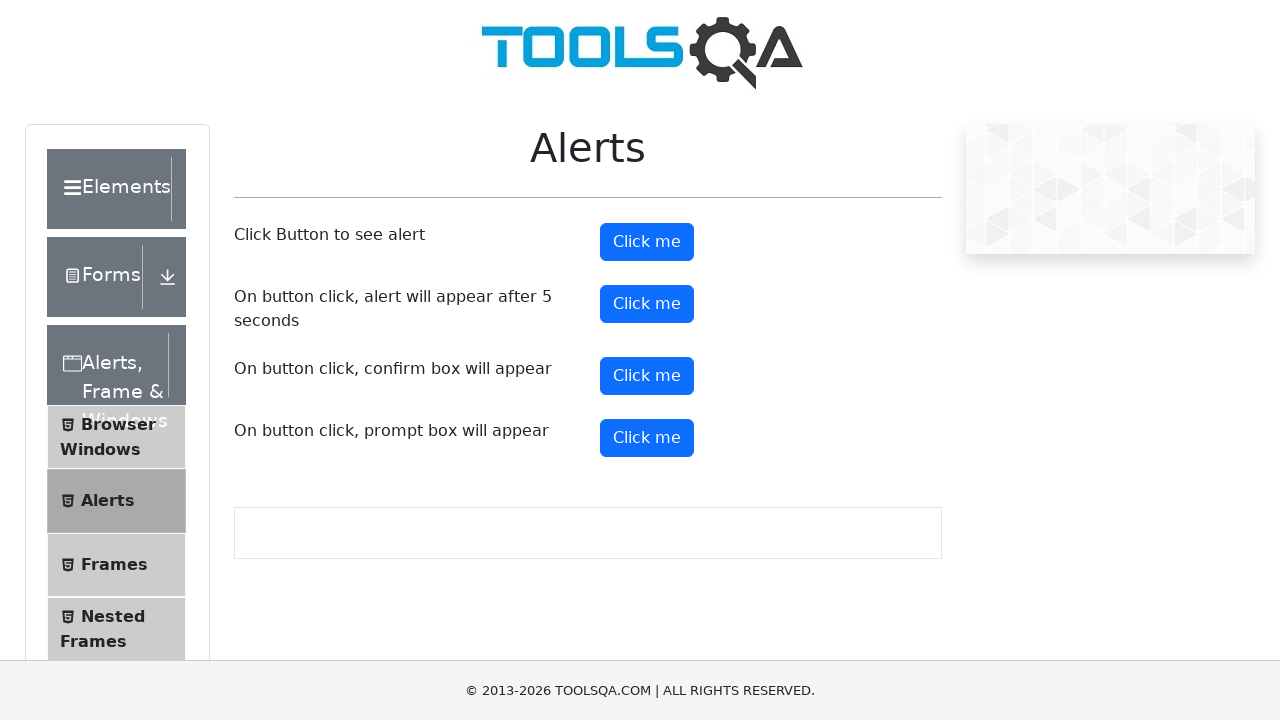

Clicked prompt button to trigger alert at (647, 438) on #promtButton
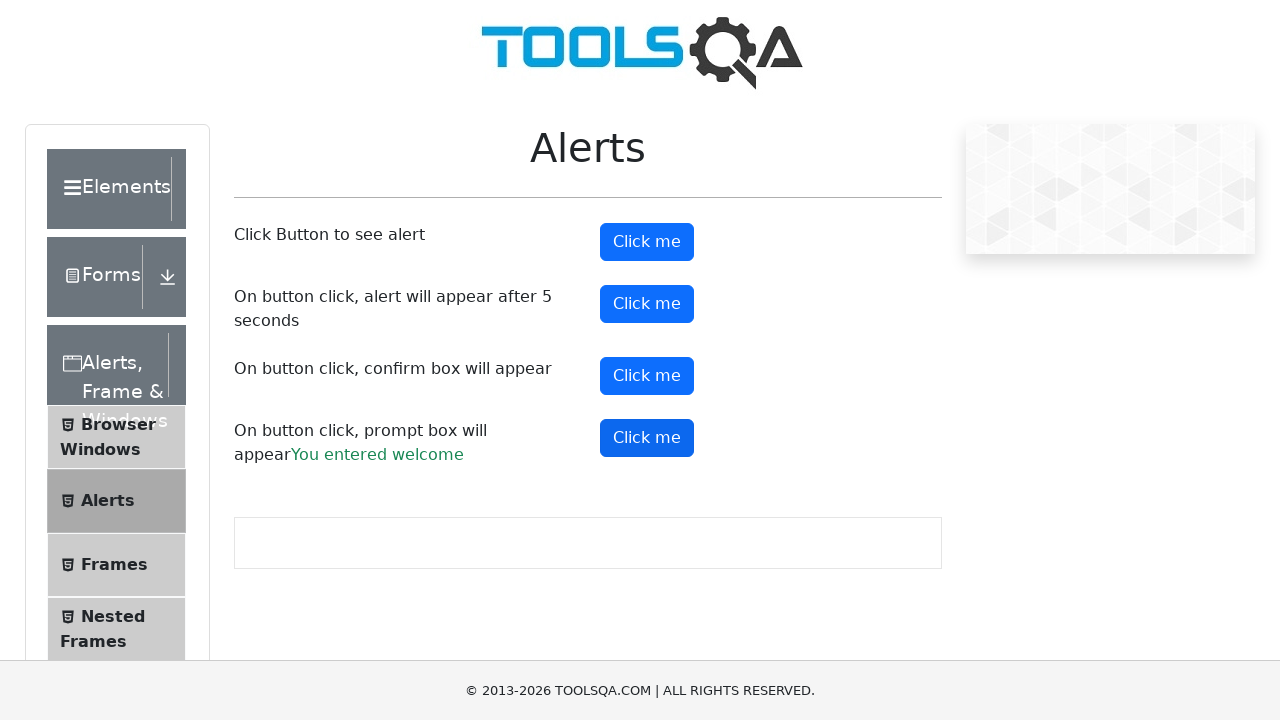

Prompt result element loaded after accepting alert with 'welcome' text
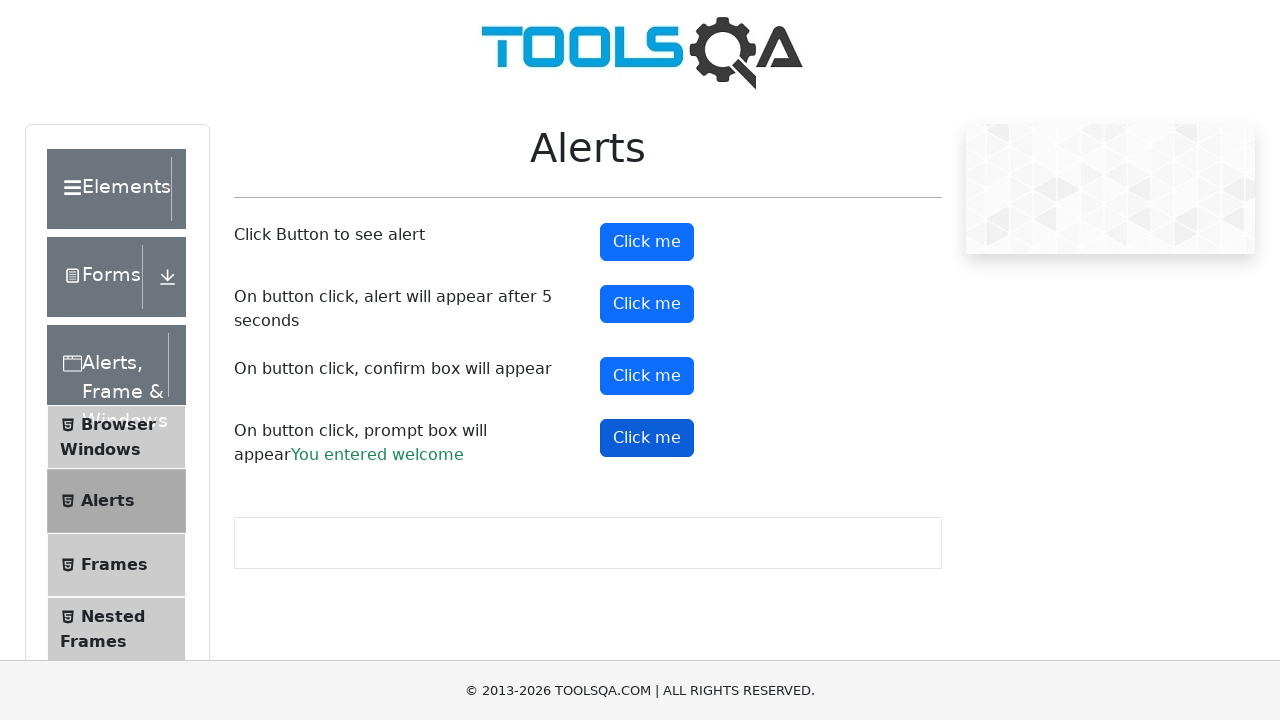

Retrieved prompt result text: 'You entered welcome'
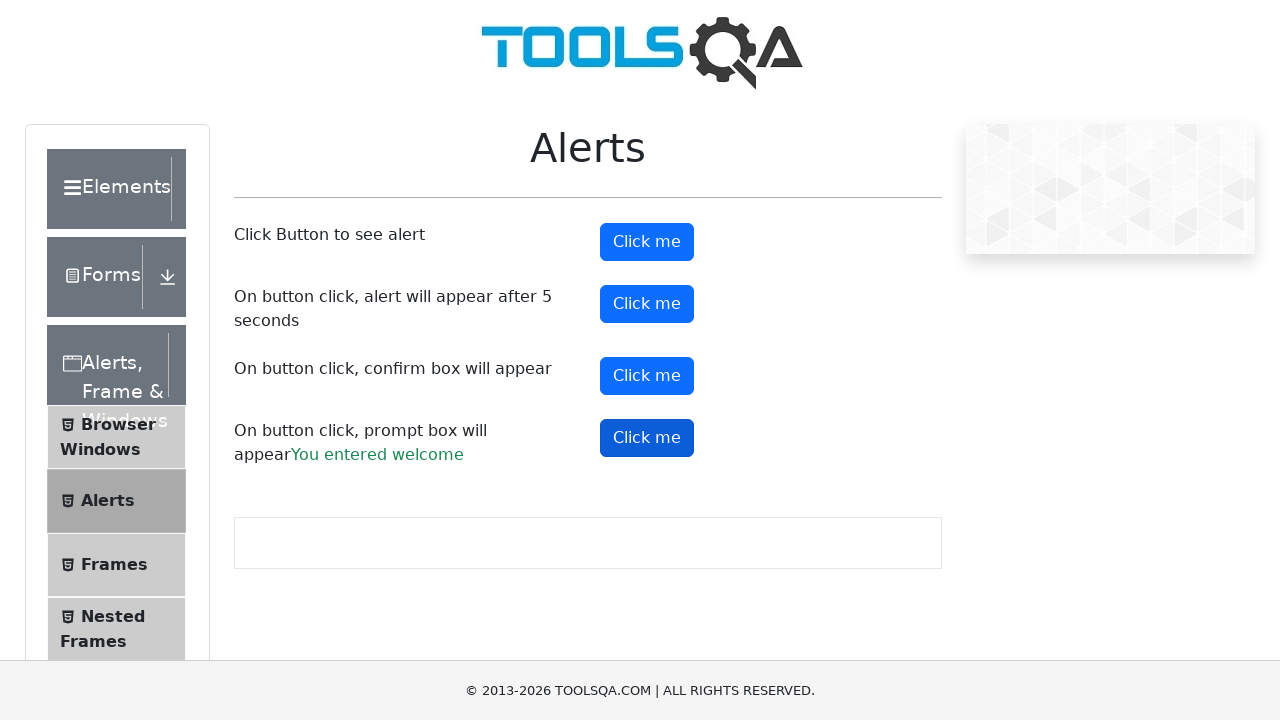

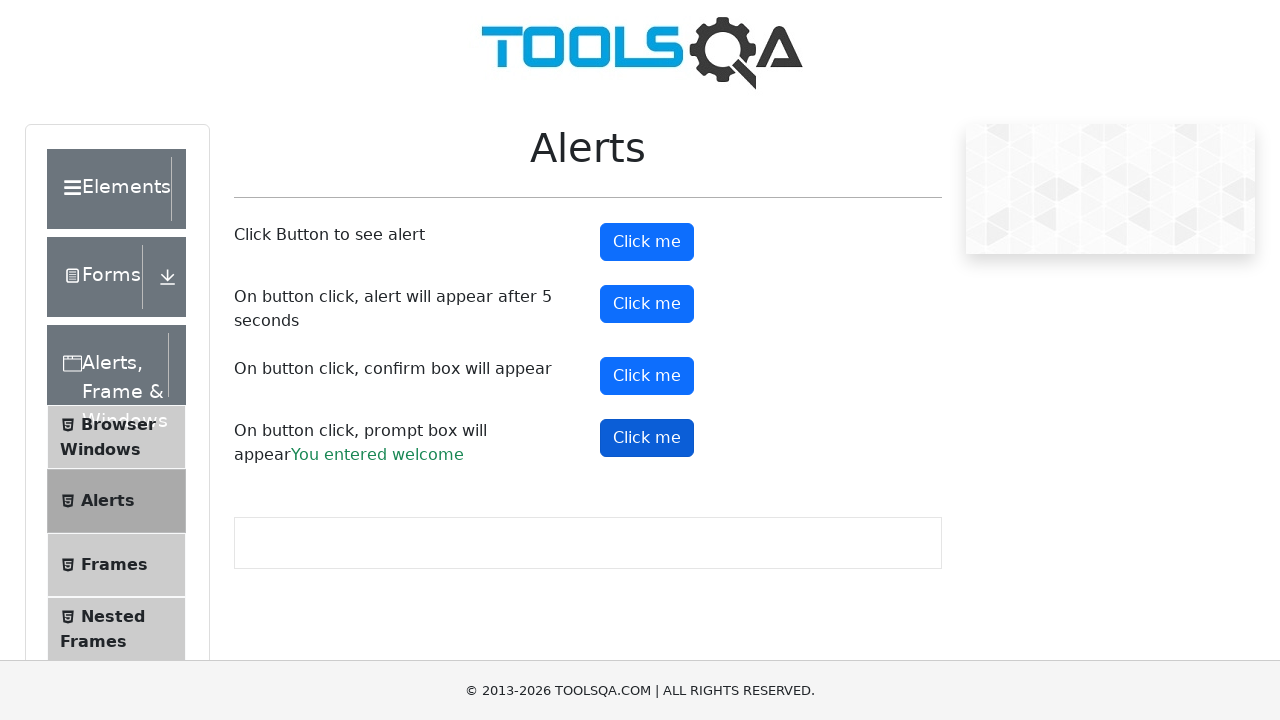